Demonstrates radio button interaction by navigating to an HTML forms tutorial page and selecting the "Milk" radio button from a group of radio buttons.

Starting URL: http://echoecho.com/htmlforms10.htm

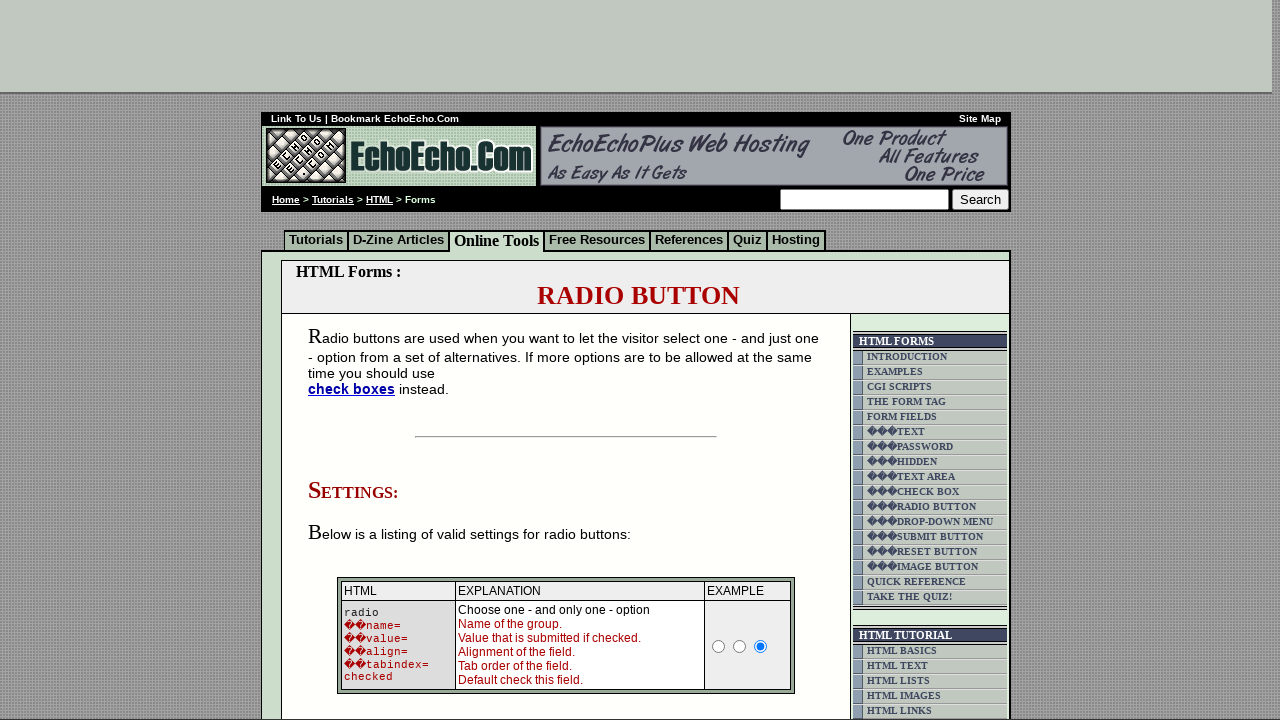

Radio button group 'group1' loaded
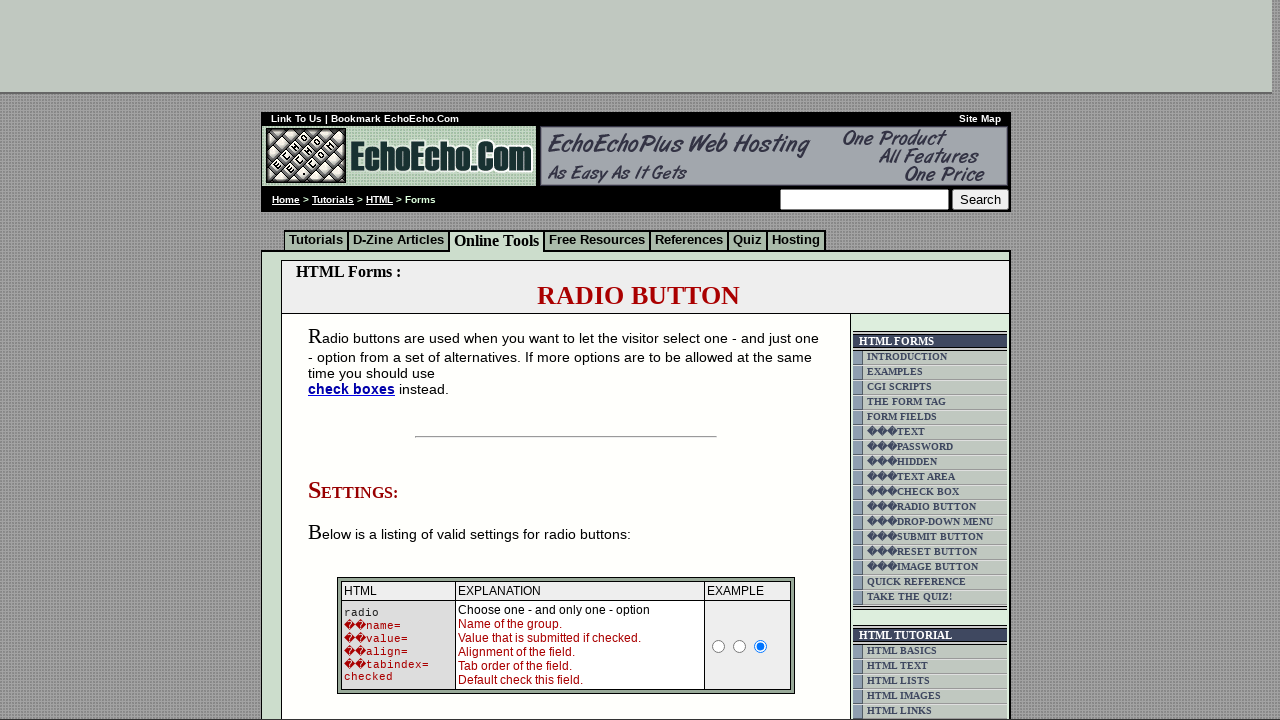

Located all radio buttons in group1
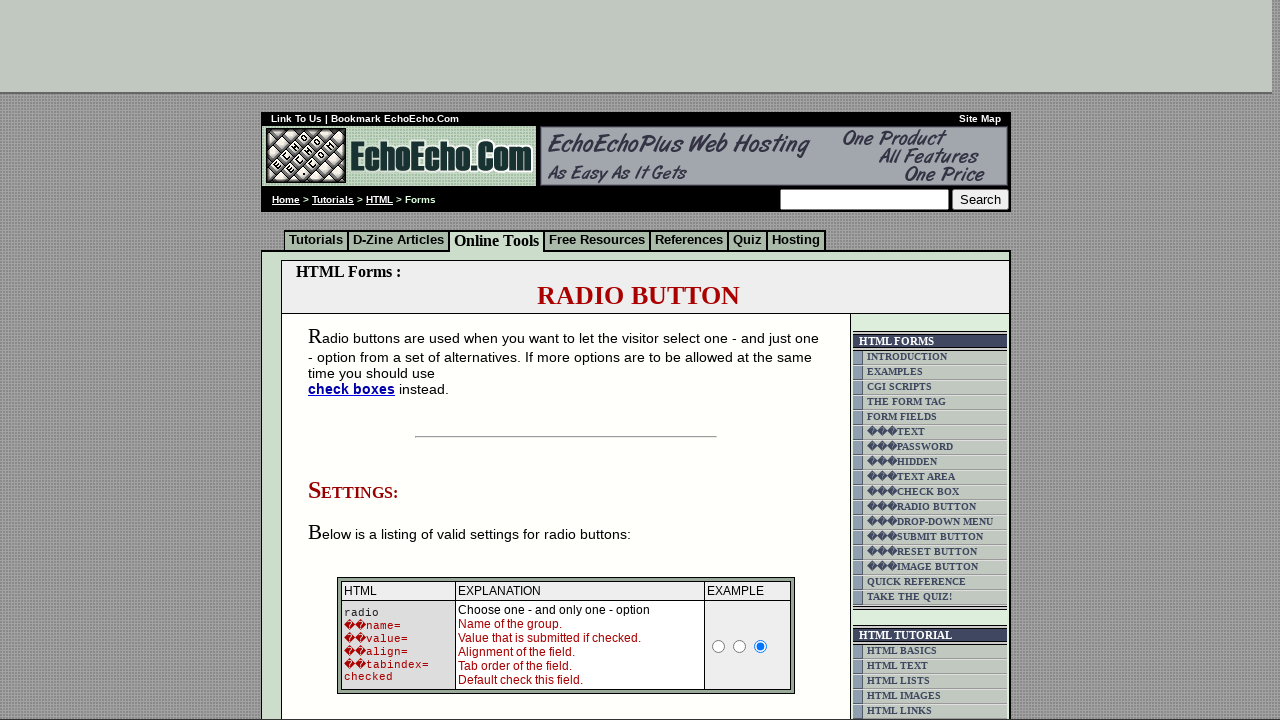

Found 3 radio buttons in the group
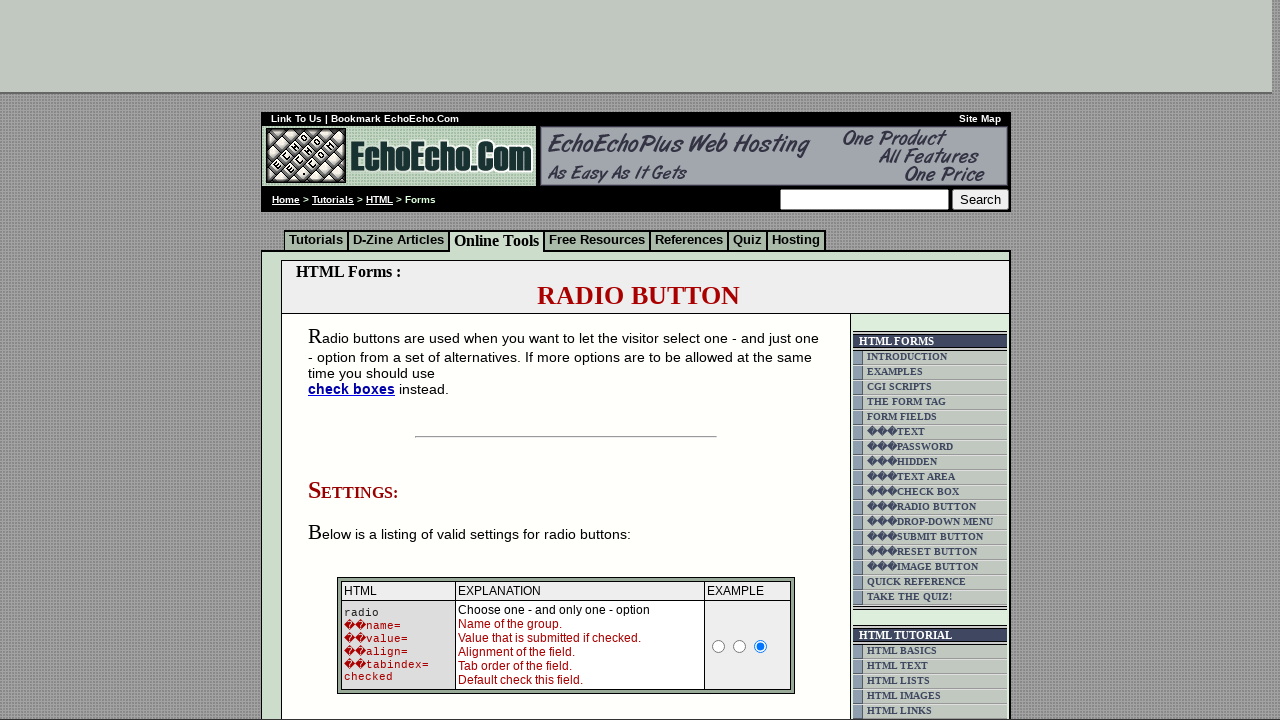

Accessed radio button at index 0
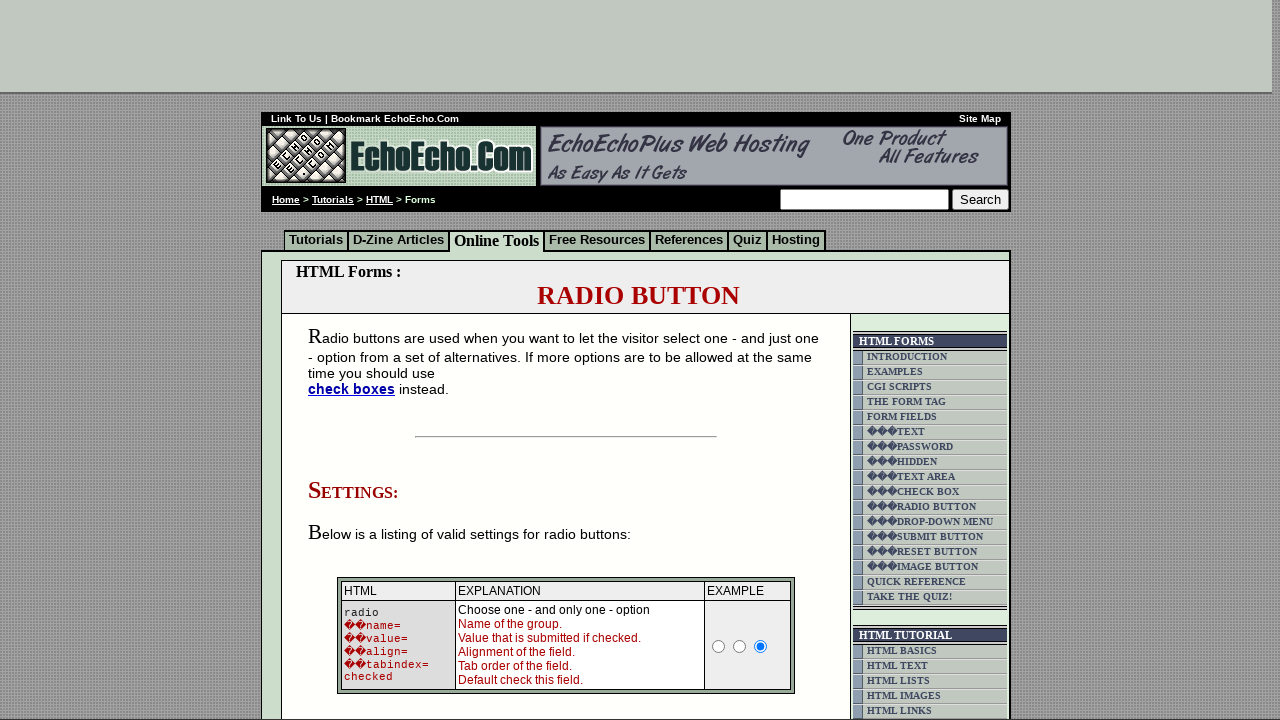

Clicked the 'Milk' radio button at (356, 360) on input[name='group1'] >> nth=0
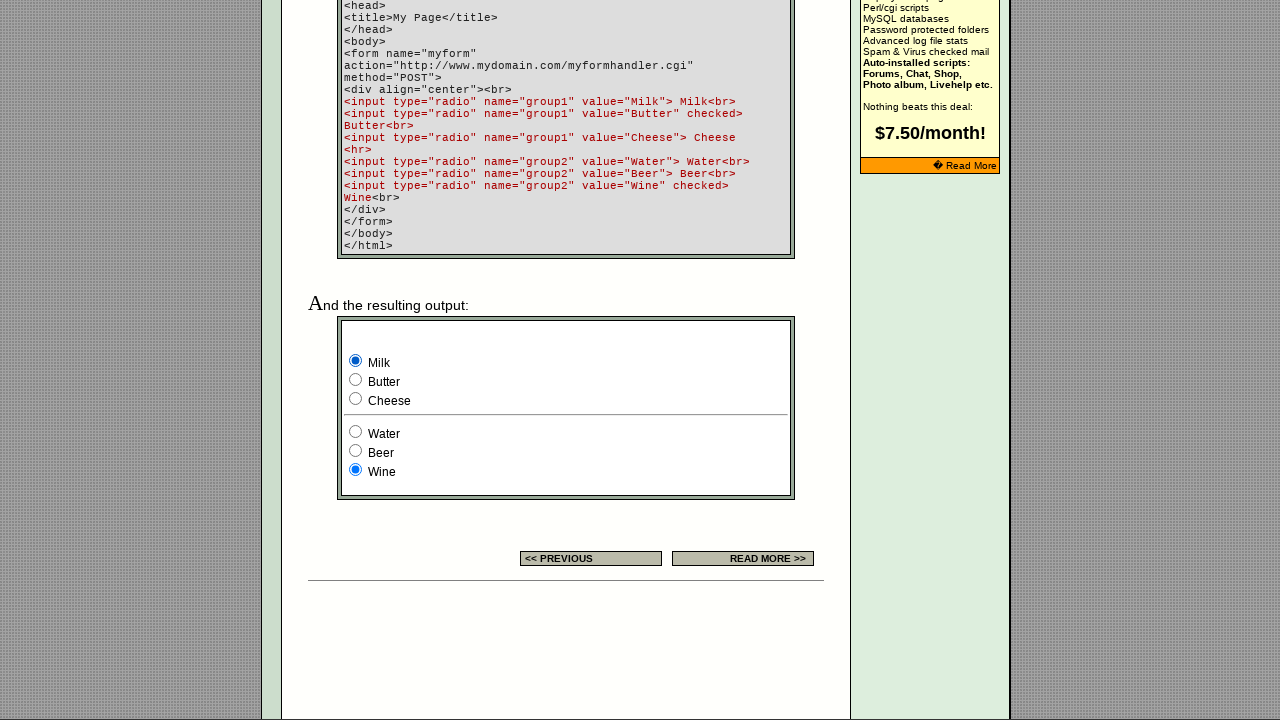

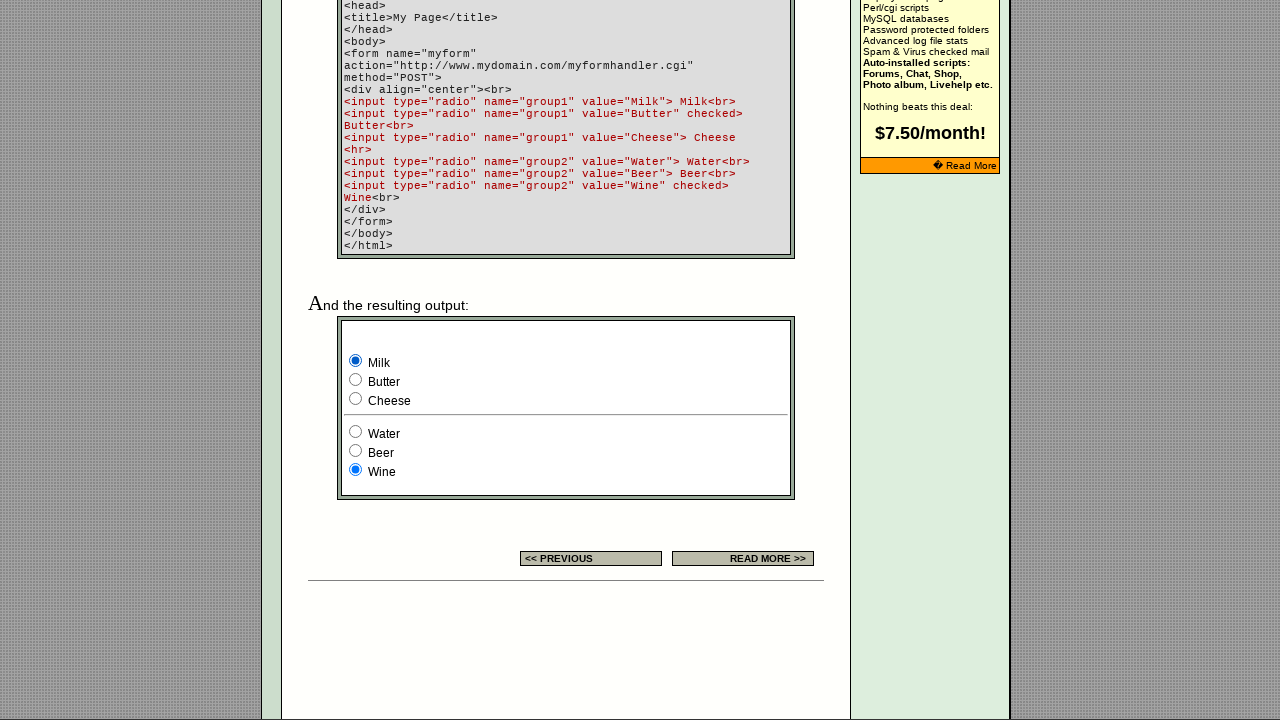